Tests window handling functionality by opening a new window, switching to it, interacting with elements including menu items and alerts, then closing the window and returning to the parent window

Starting URL: https://leafground.com/window.xhtml

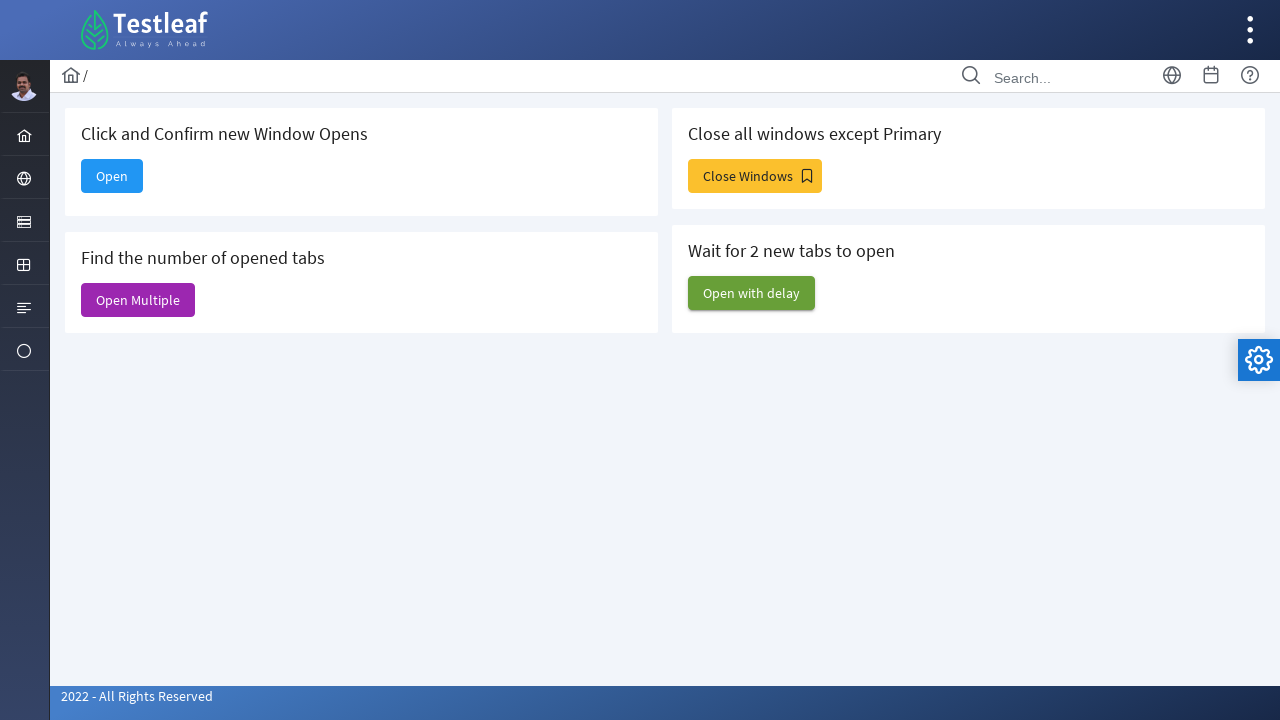

Clicked button to open new window at (112, 176) on #j_idt88\:new
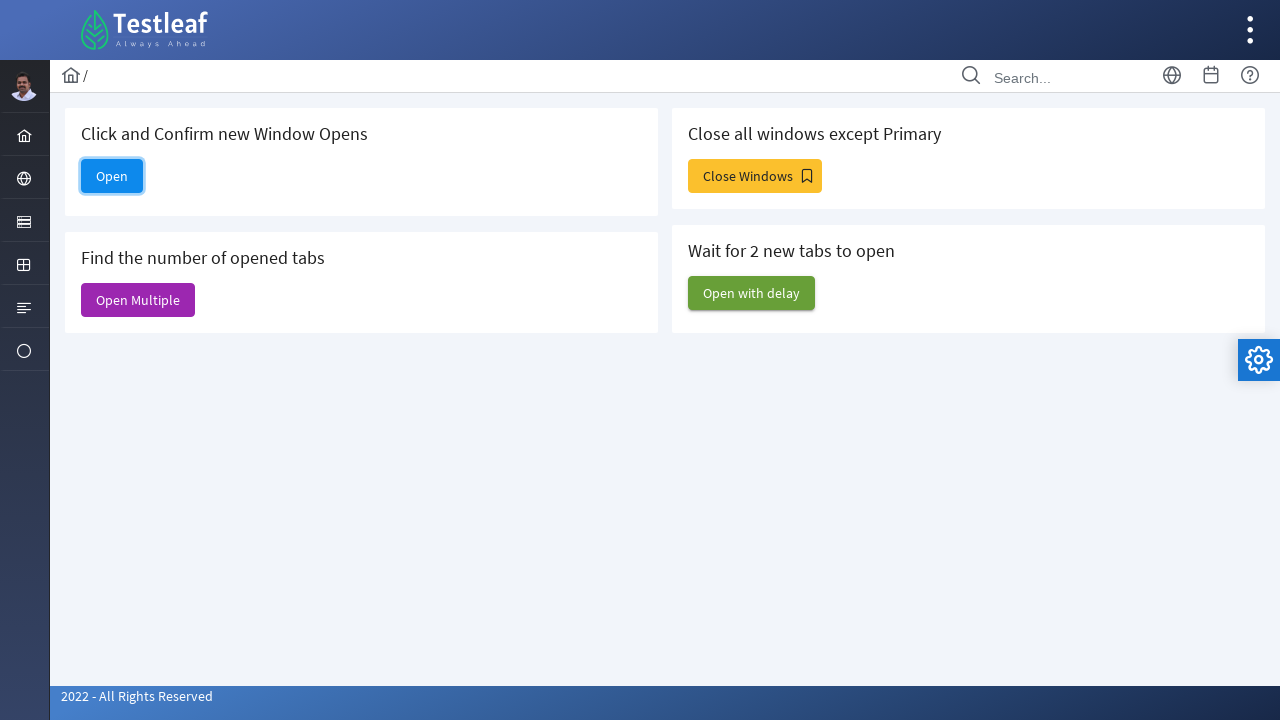

New window/popup opened successfully
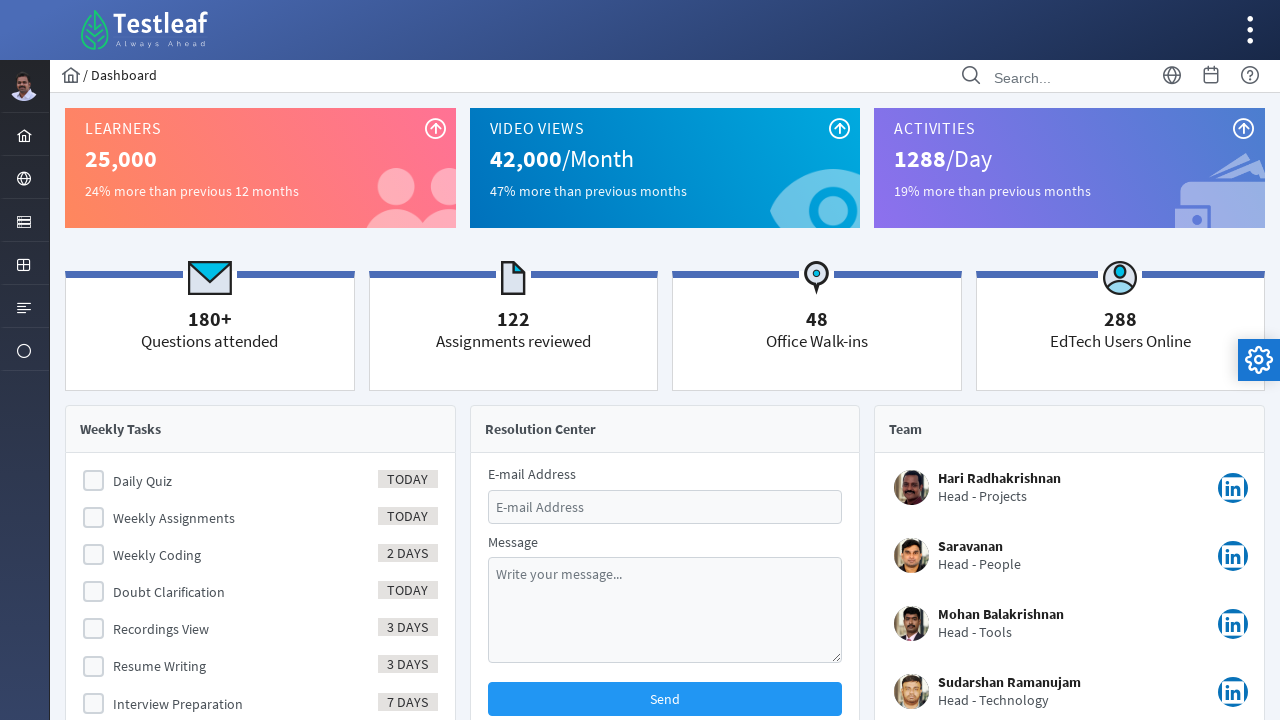

New window finished loading
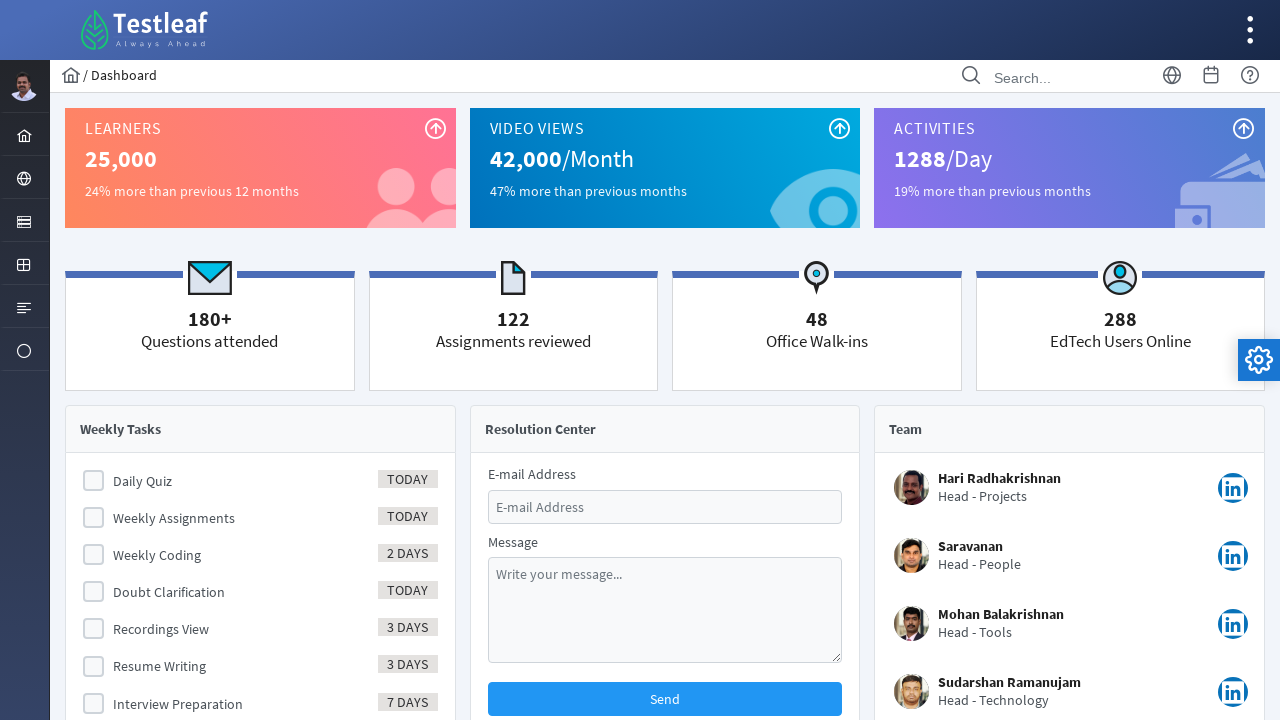

Clicked menu element at (24, 178) on #menuform\:j_idt39
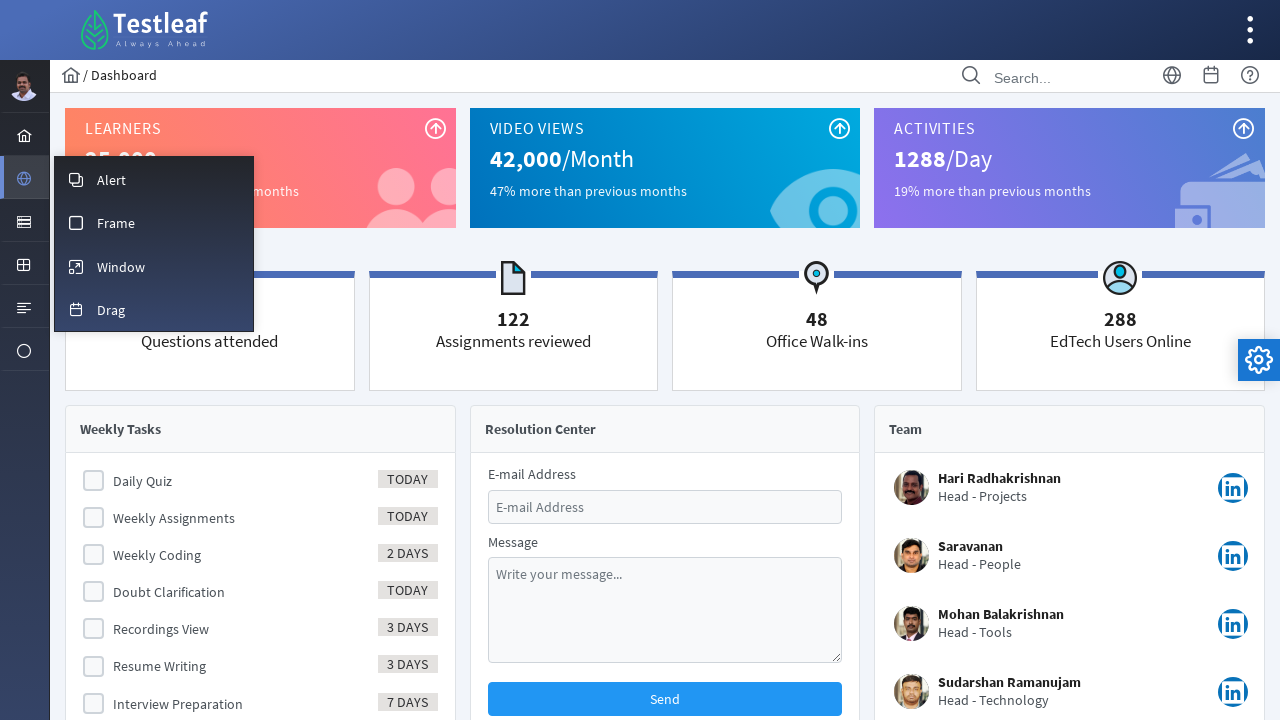

Clicked overlay menu item at (154, 179) on #menuform\:m_overlay
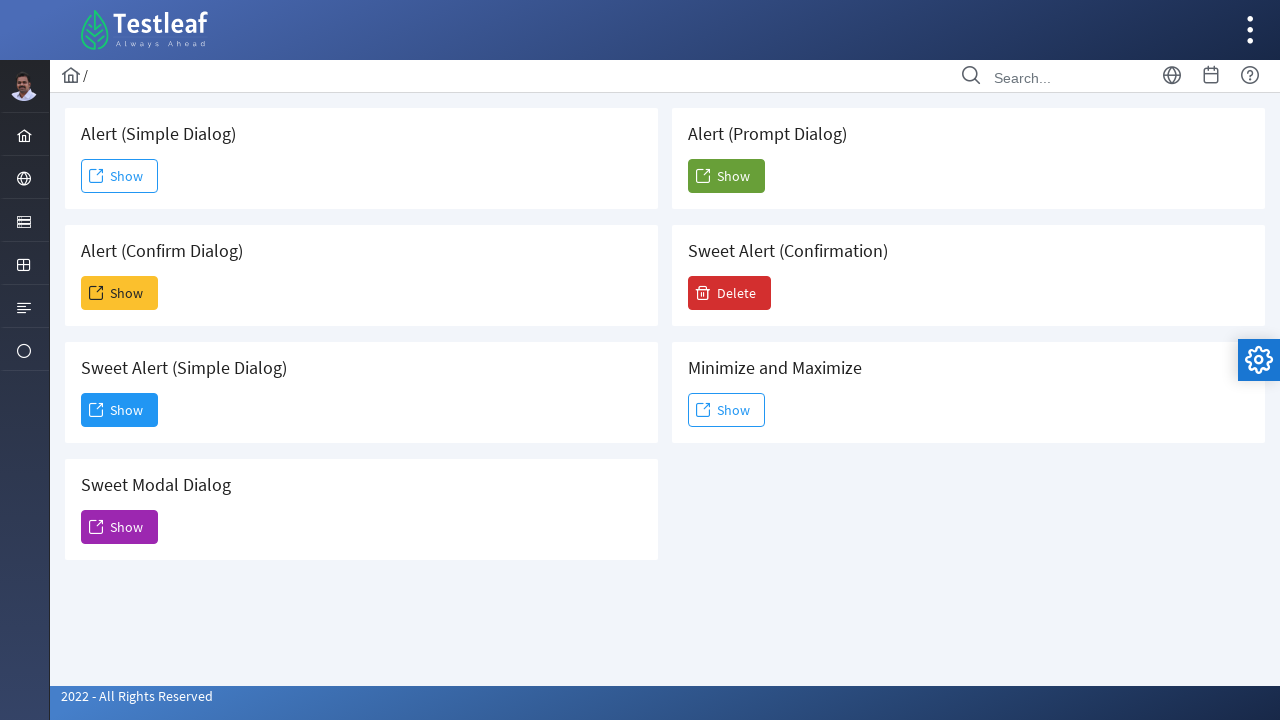

Clicked button that triggers alert at (120, 176) on #j_idt88\:j_idt91
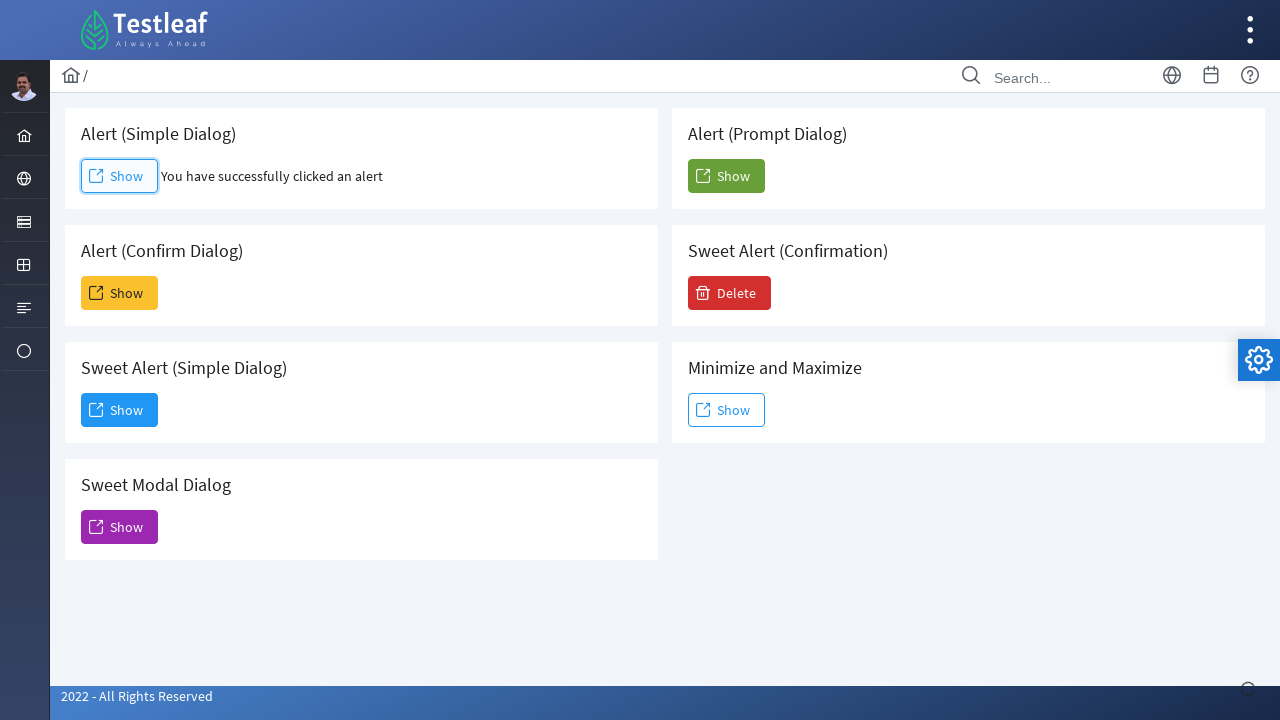

Set up dialog handler to accept alerts
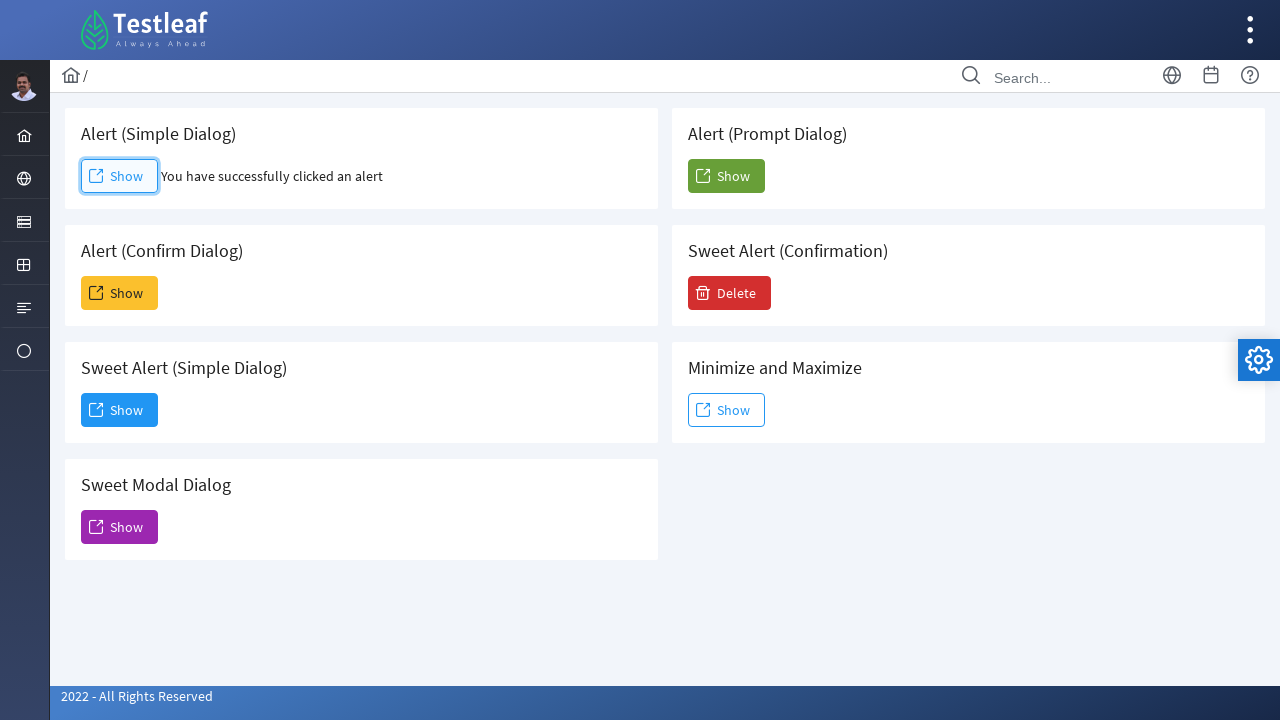

Closed the new window
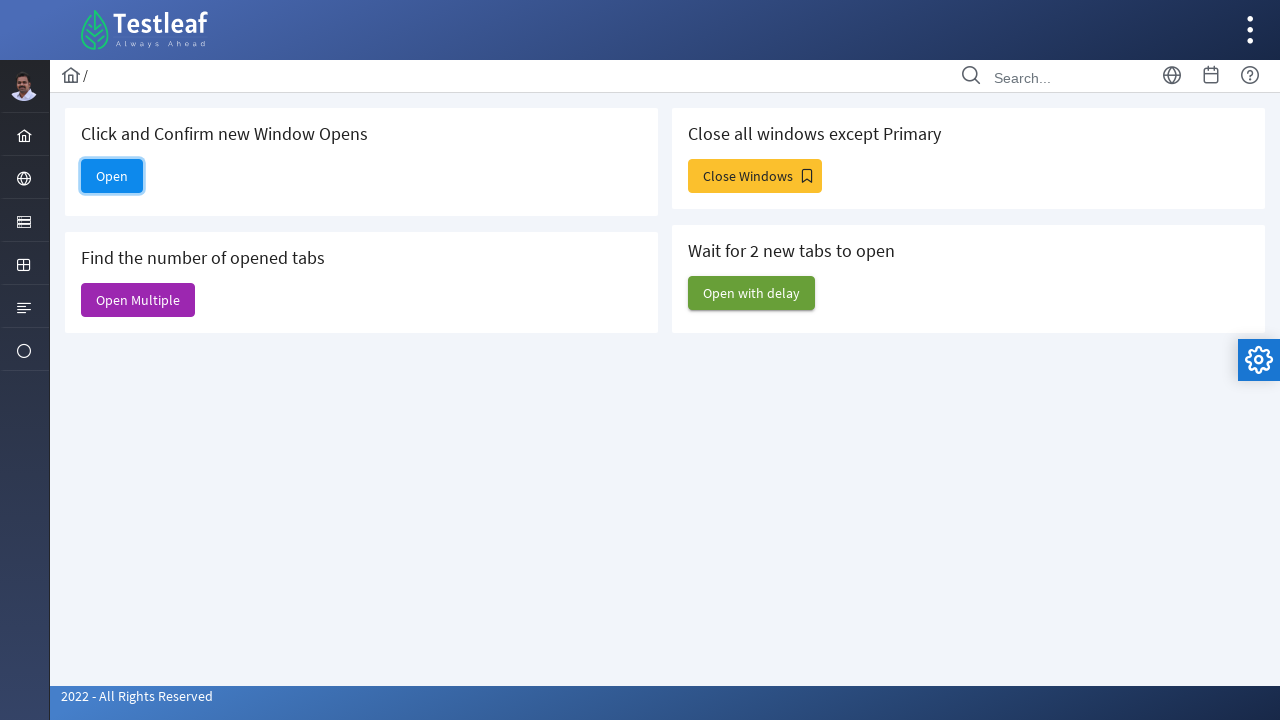

Focus returned to parent window
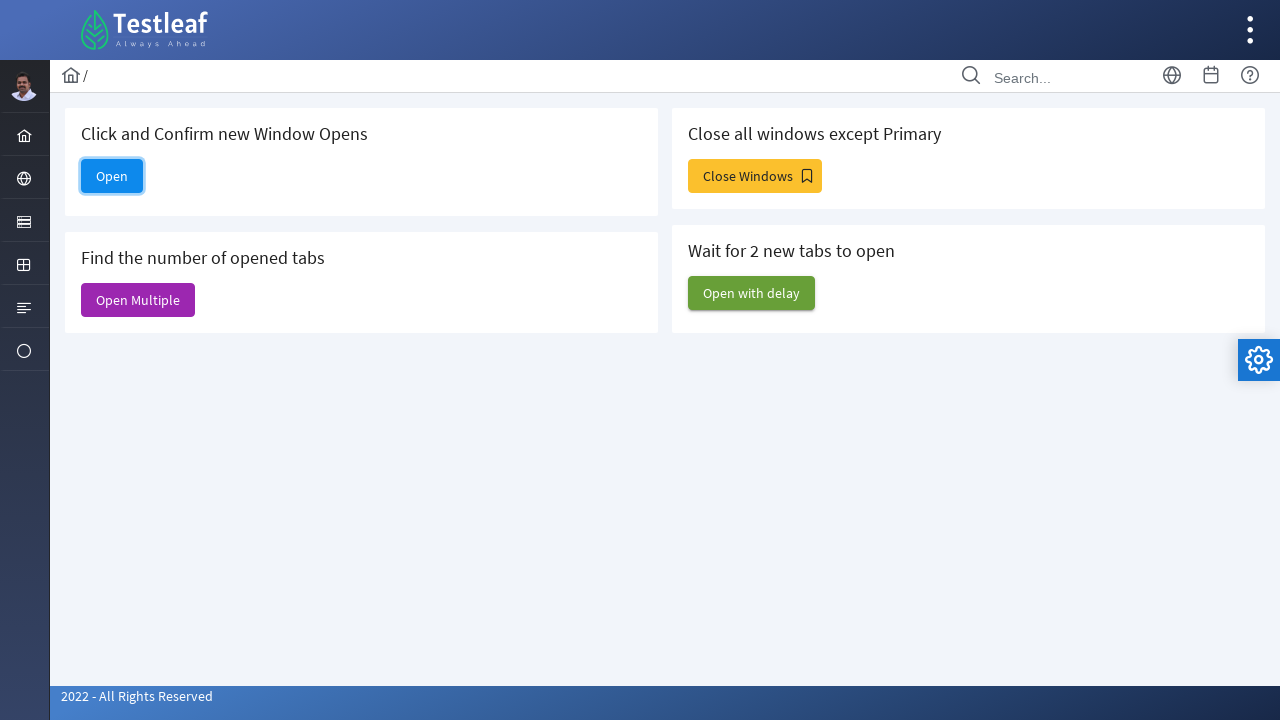

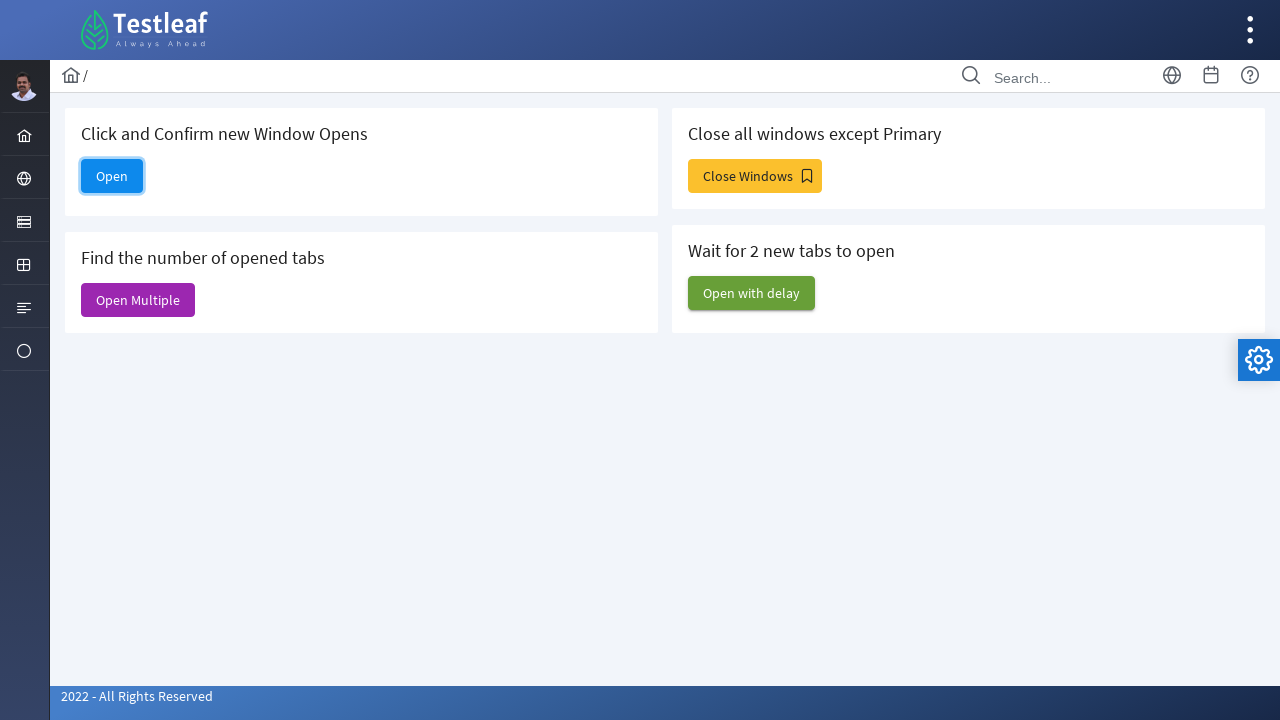